Tests e-commerce flow by searching for products, adding Cashews to cart, and completing checkout with country selection

Starting URL: https://rahulshettyacademy.com/seleniumPractise/#/

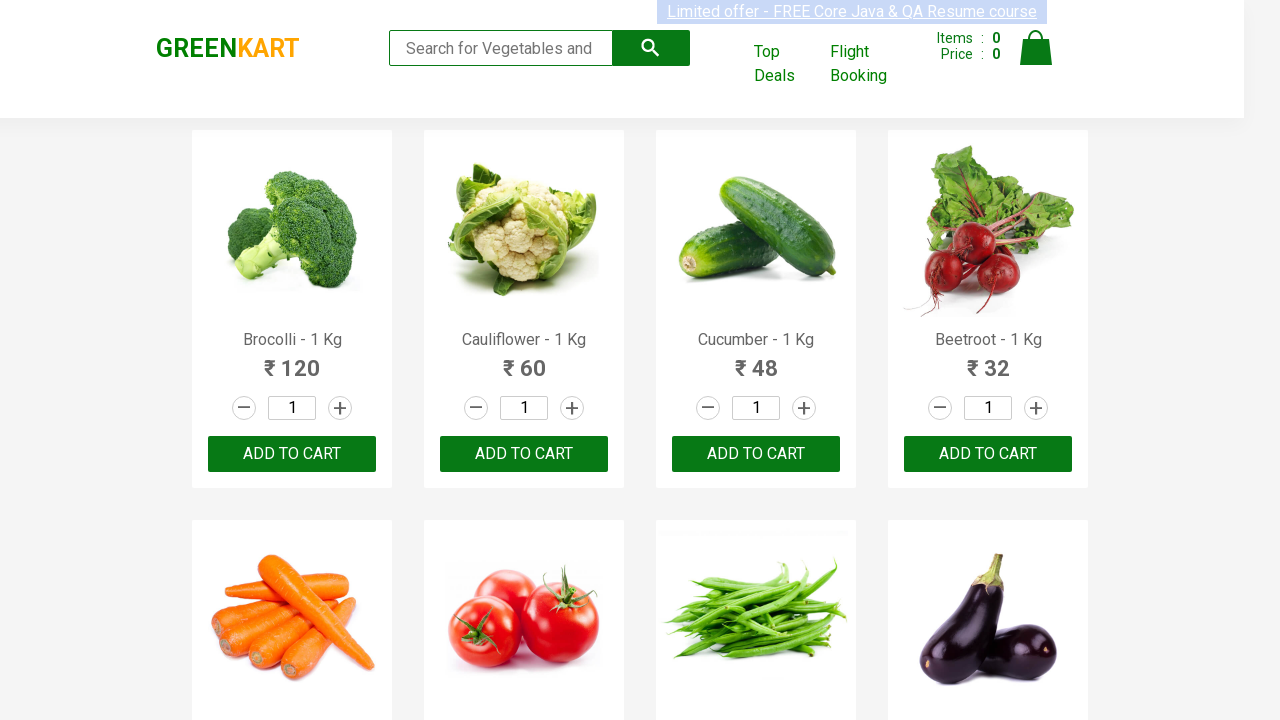

Filled search field with 'Ca' to filter products on input[type="search"] >> nth=-1
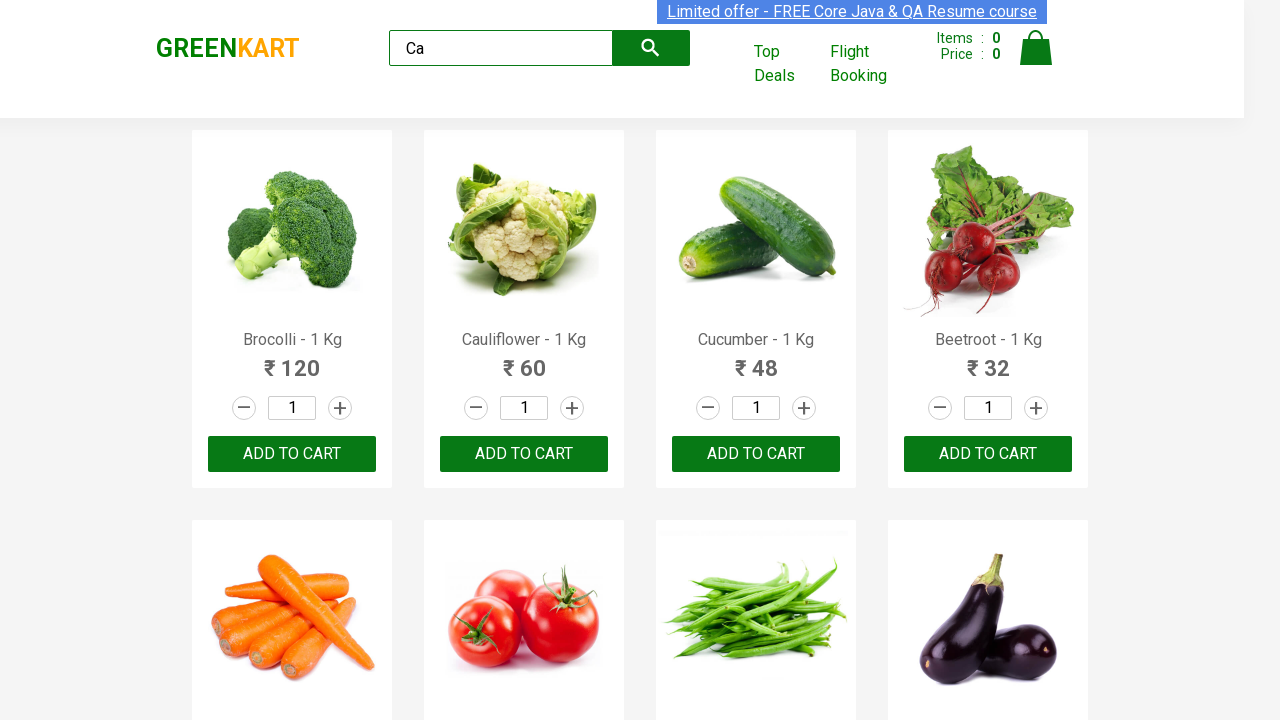

Product list loaded after filtering
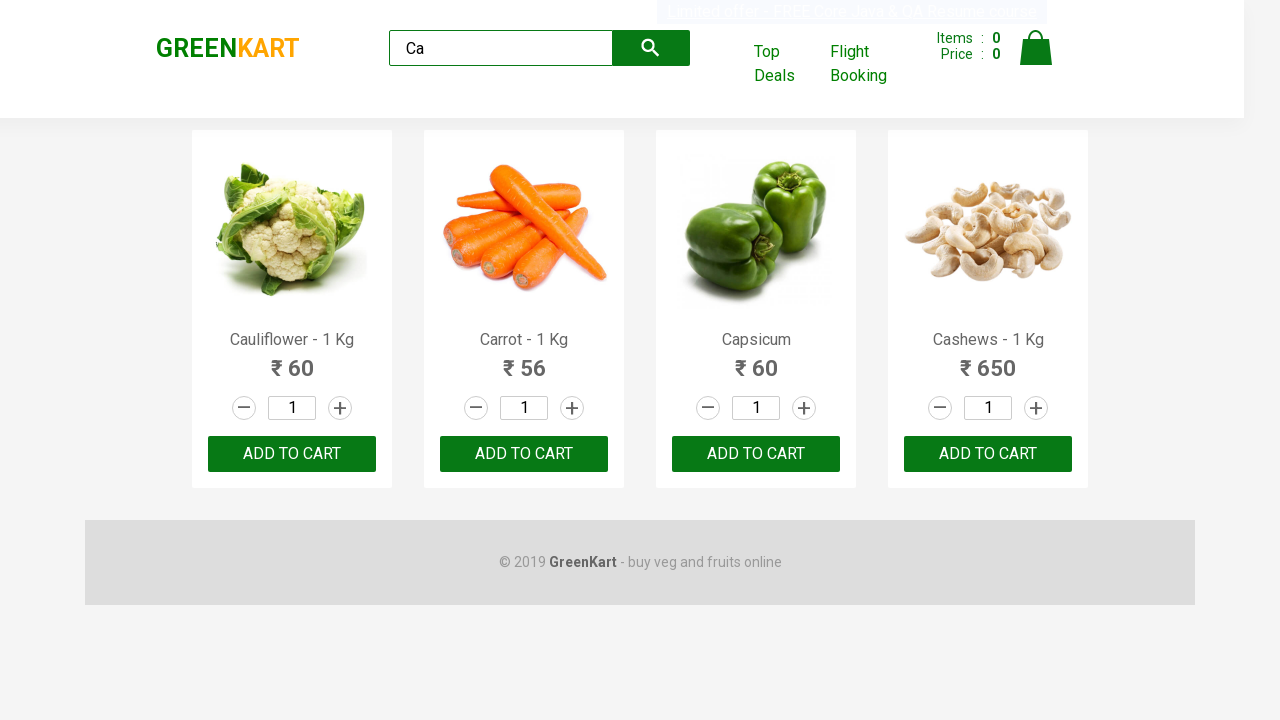

Retrieved all product name elements
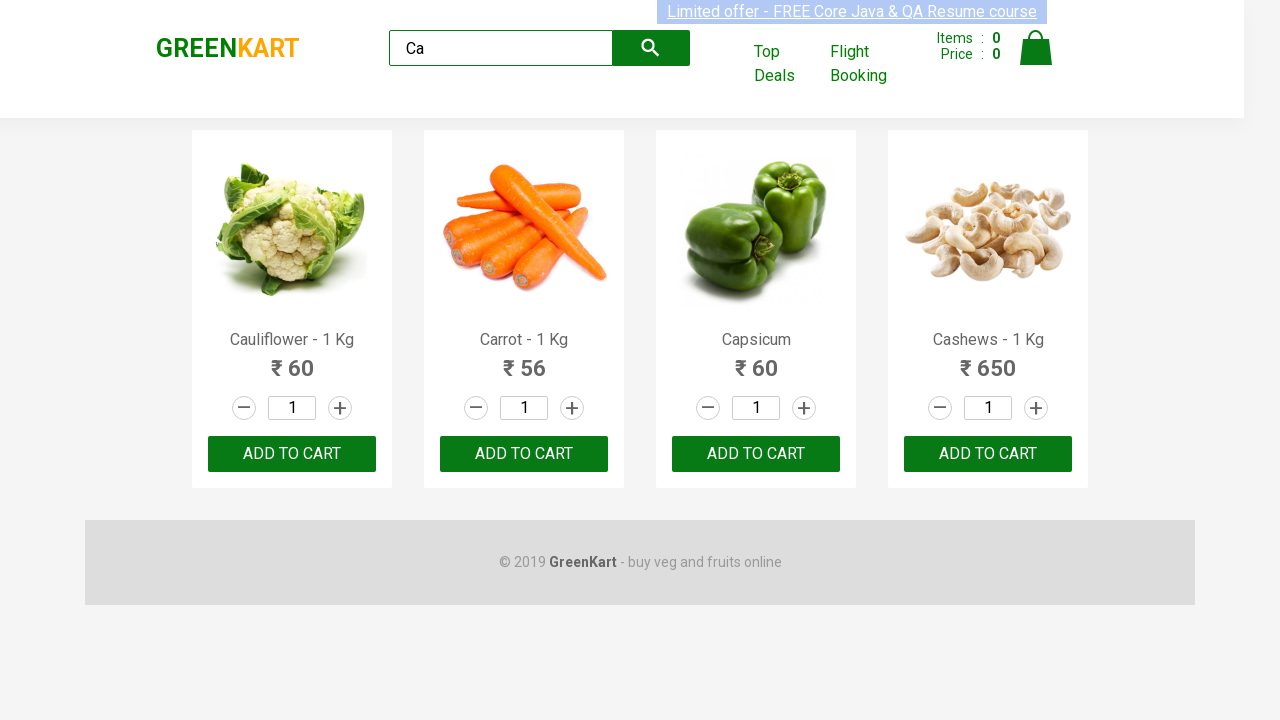

Found and clicked 'Add to Cart' for Cashews - 1 Kg at (988, 454) on div.product-action button >> nth=3
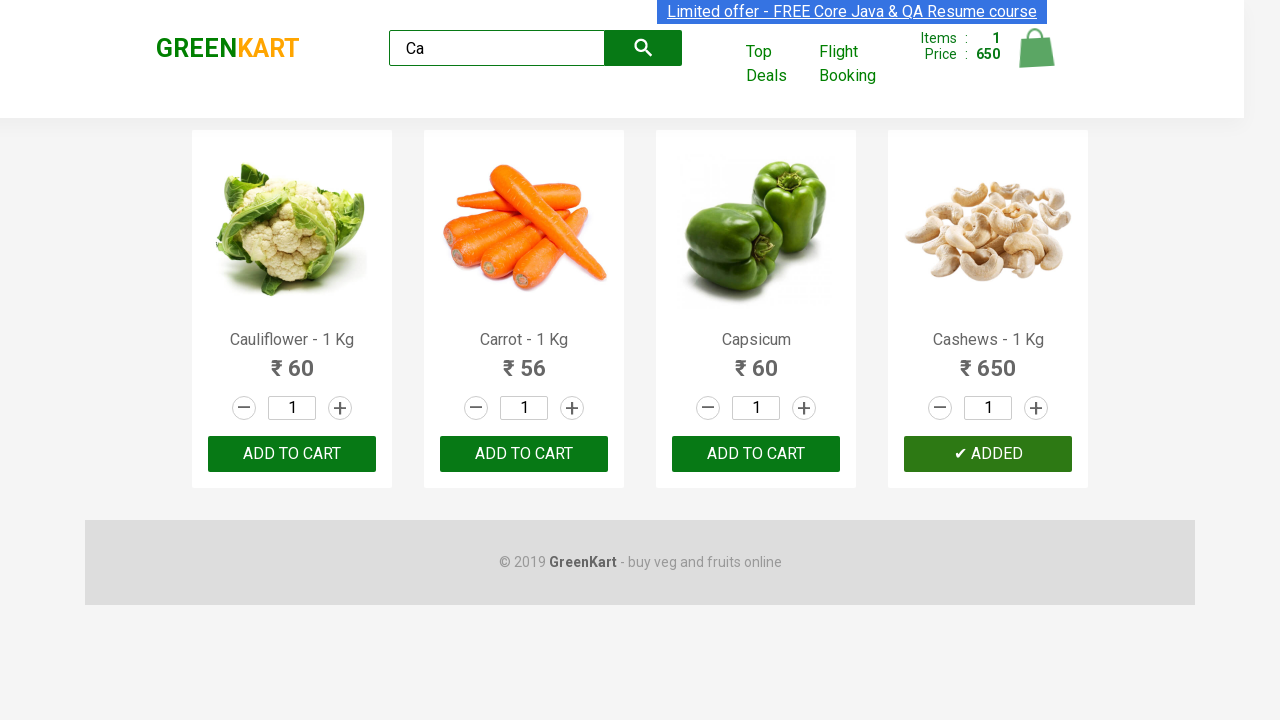

Clicked cart icon to view shopping cart at (1036, 59) on .cart-icon
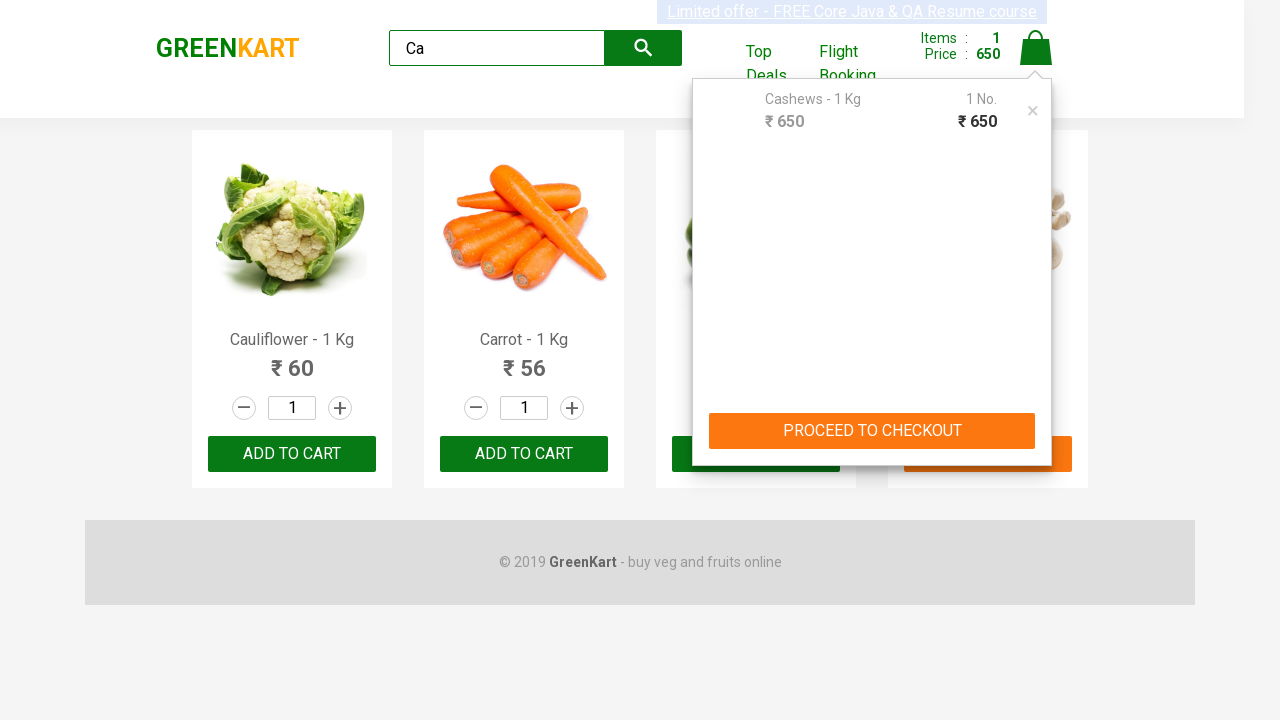

Clicked 'Proceed to Checkout' button at (872, 431) on div.action-block button >> nth=0
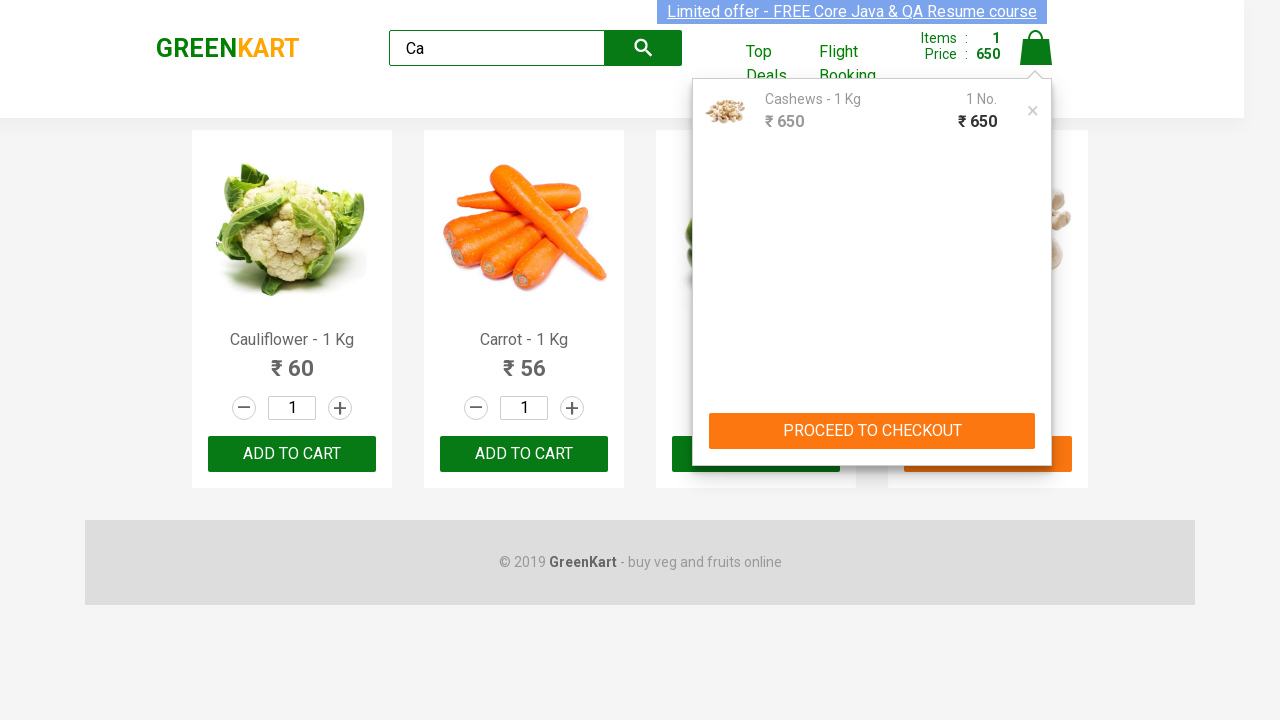

Clicked 'Place Order' button at (1036, 420) on internal:text="Place Order"i
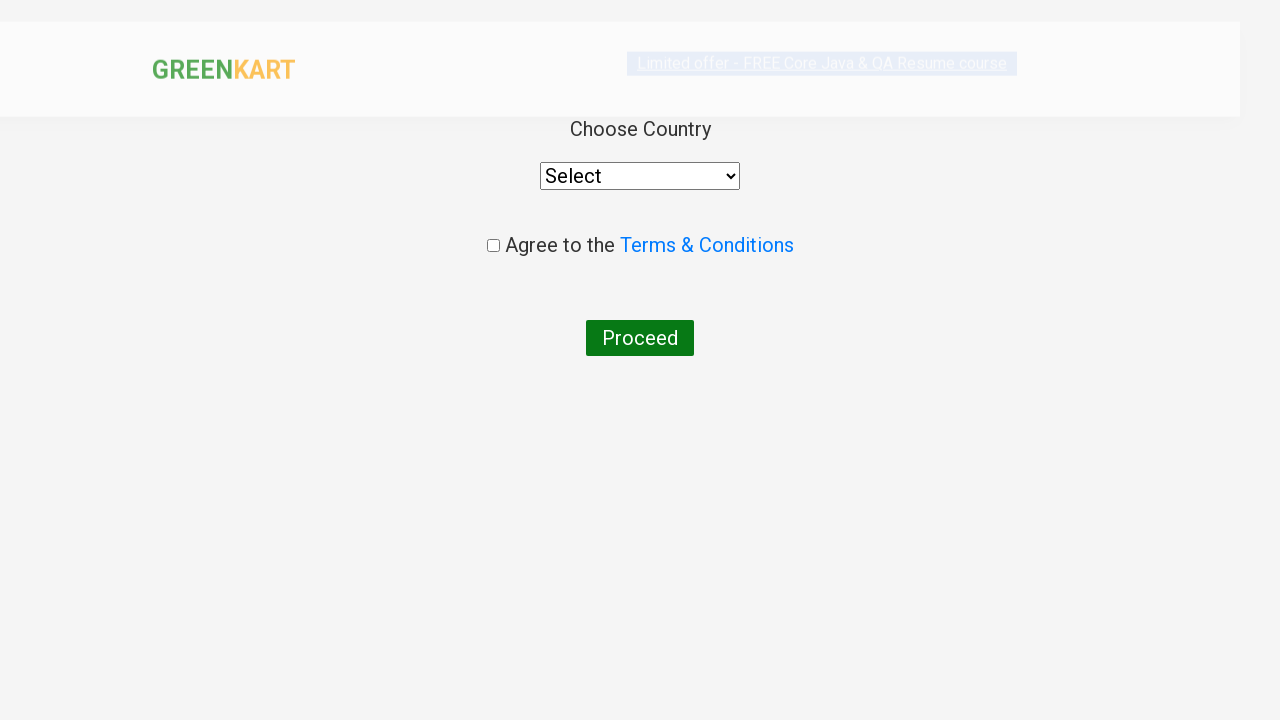

Selected 'India' from country dropdown on div.products select
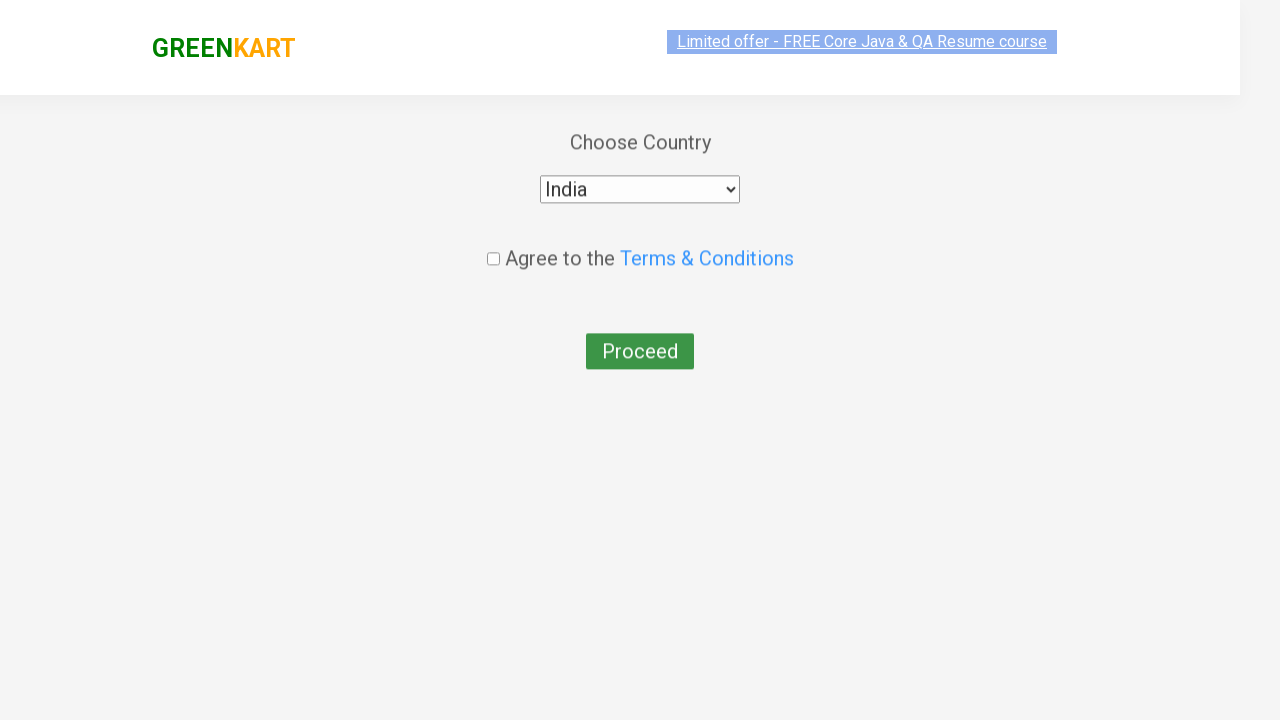

Checked the agreement checkbox at (493, 246) on .chkAgree
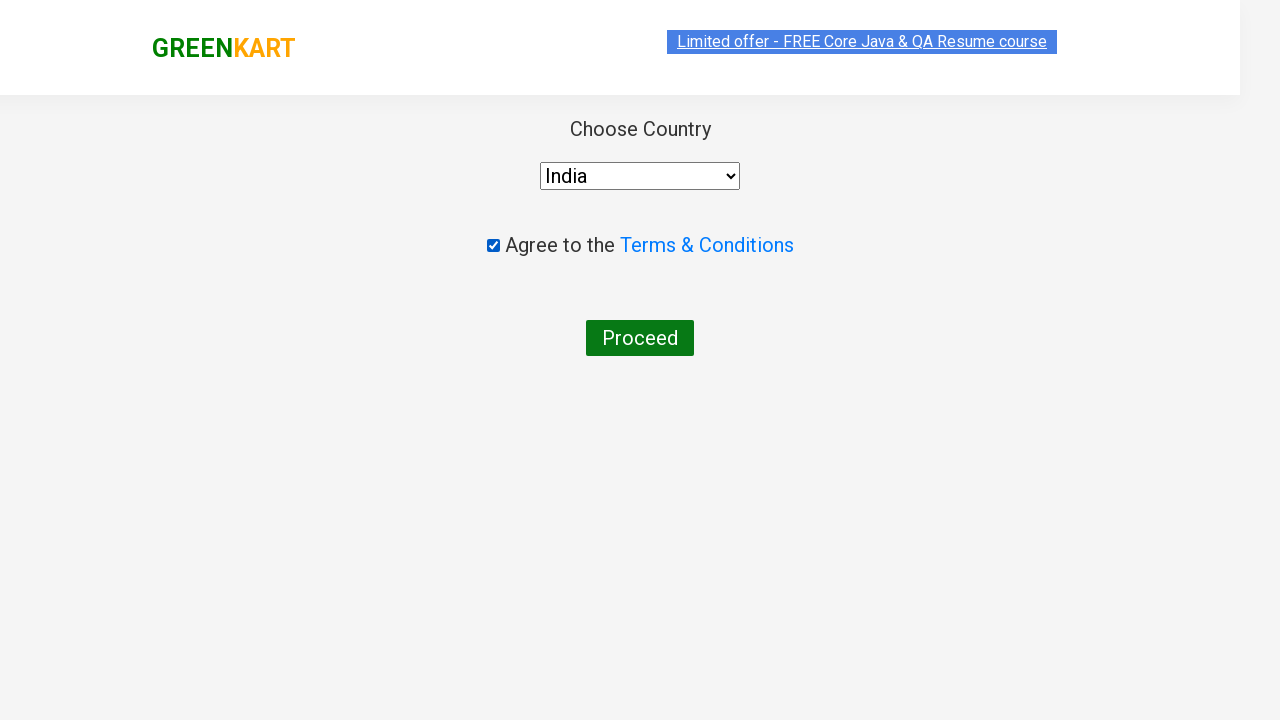

Clicked 'Proceed' button to complete the order at (640, 338) on internal:text="Proceed"i
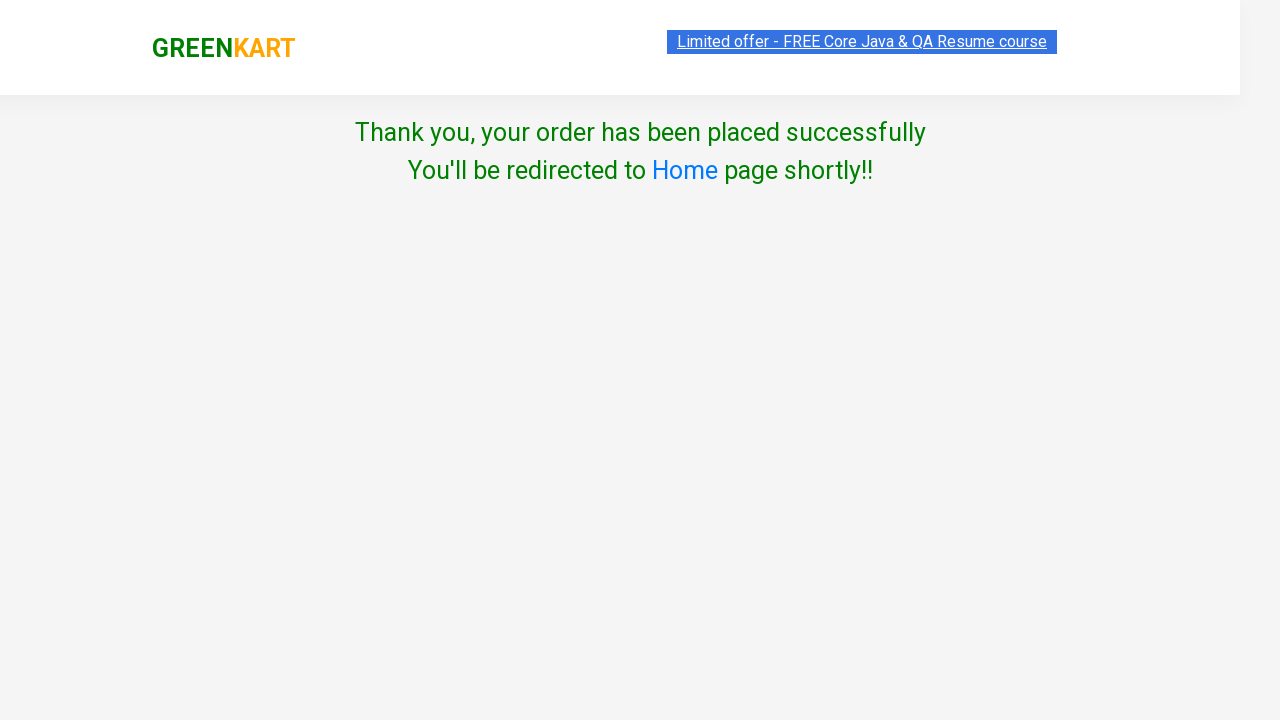

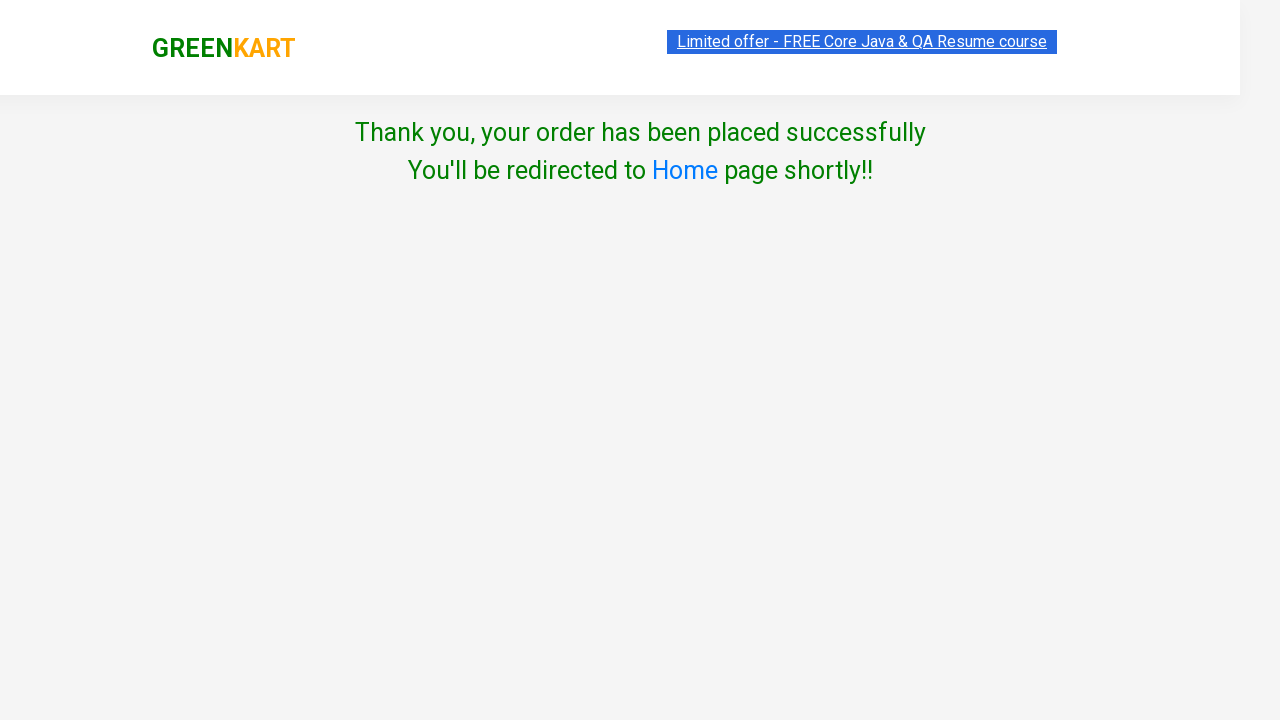